Navigates to a bicycle product page and clicks through different size/color variants (XS LIME and XS BLUE) to verify the stock status element loads for each variant.

Starting URL: https://velocube.ru/products/merida-silex-400-2021

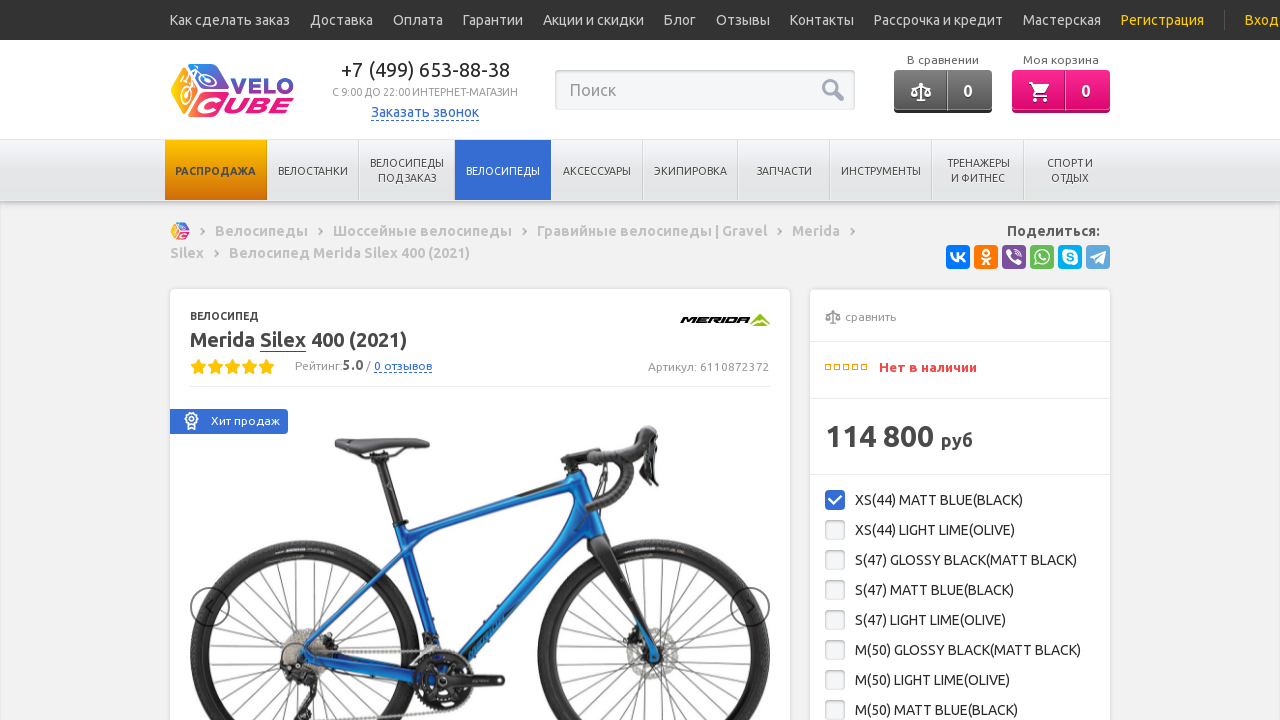

Waited for variant name elements to load
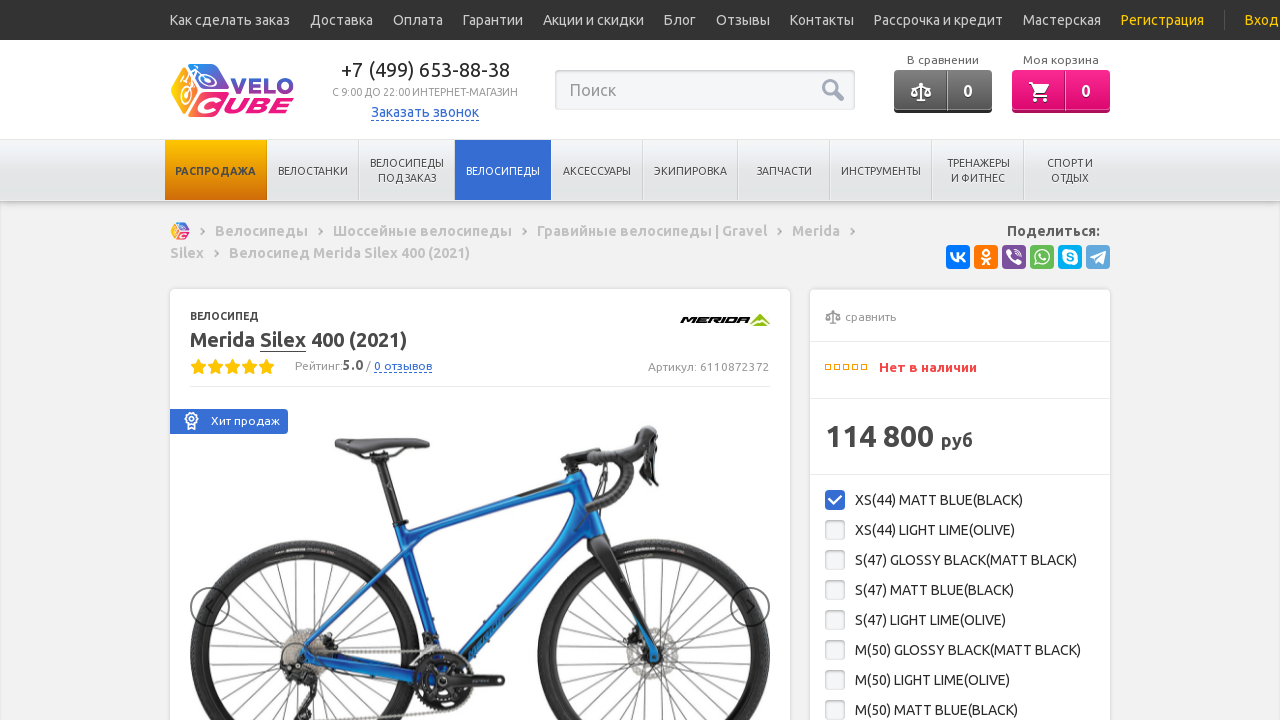

Retrieved all variant name elements from the page
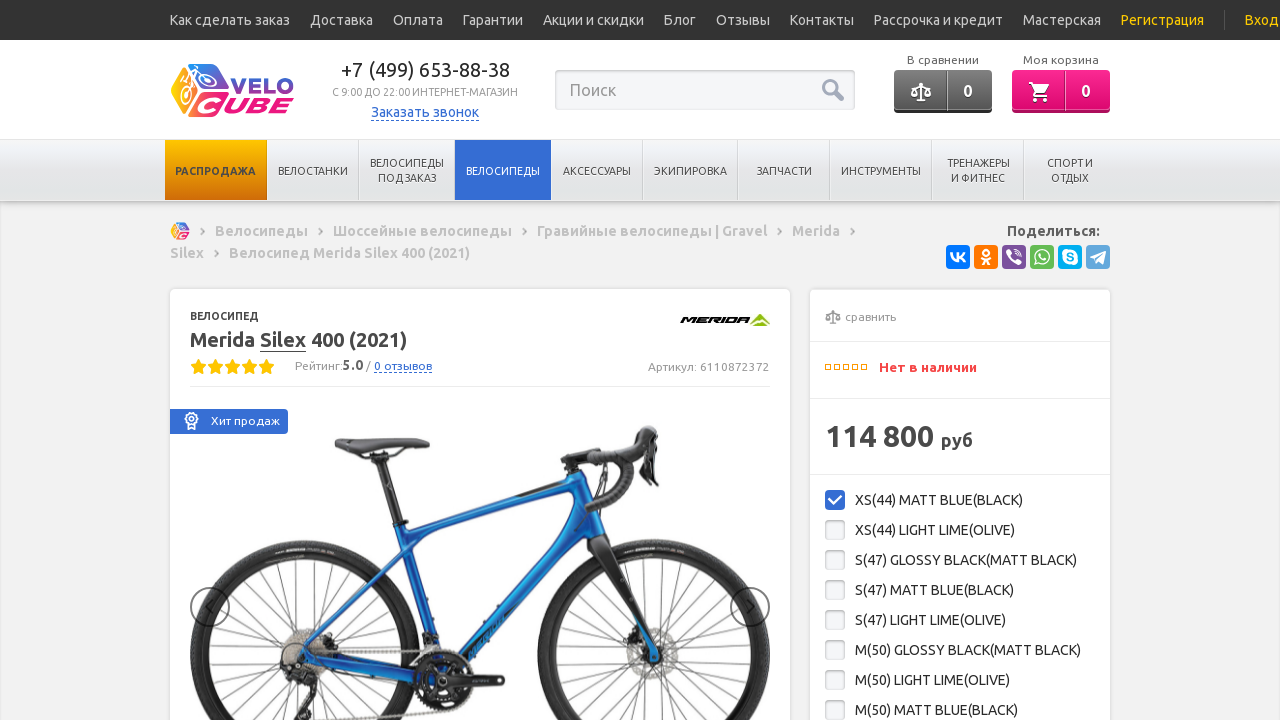

Clicked on XS BLUE variant
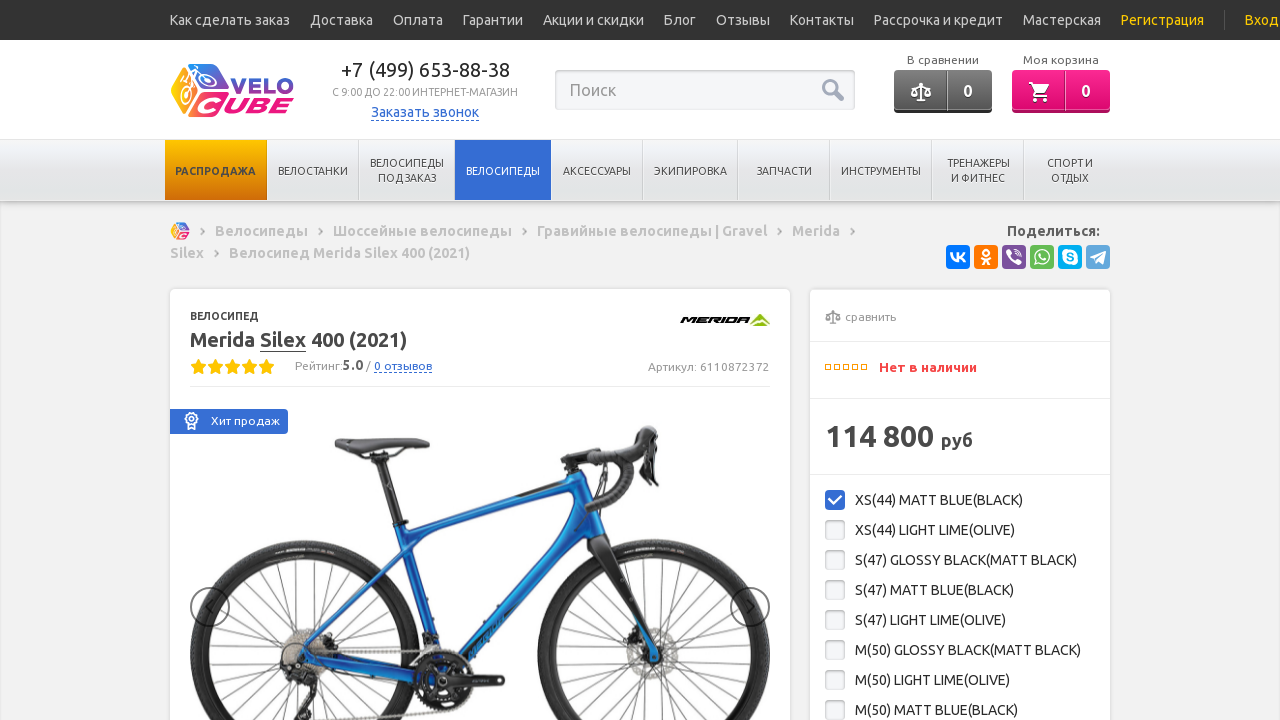

Stock status element loaded for XS BLUE variant
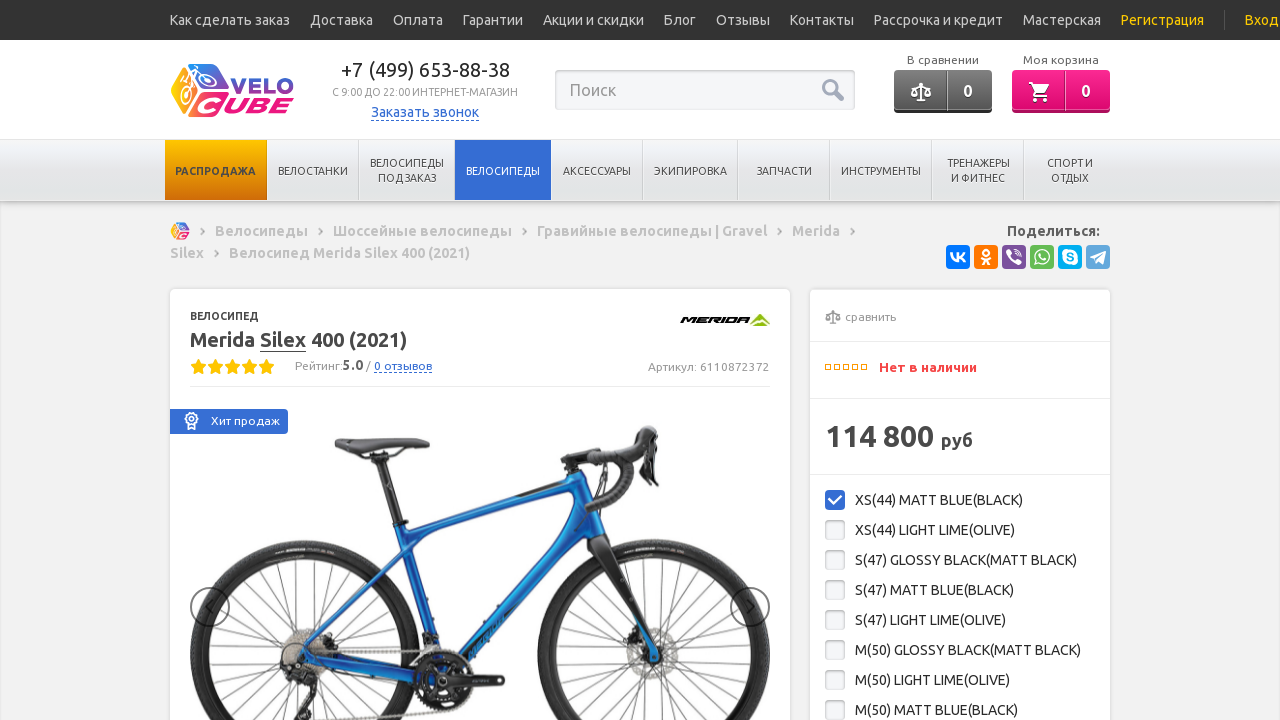

Clicked on XS LIME variant
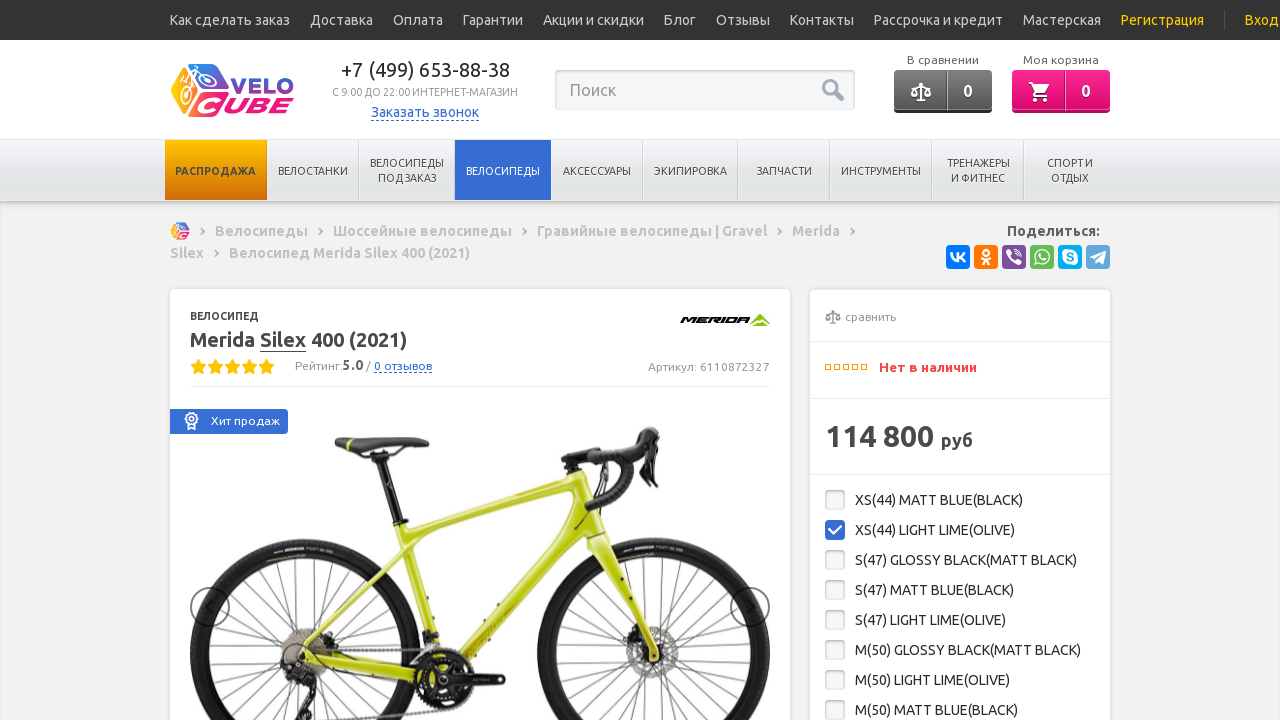

Stock status element loaded for XS LIME variant
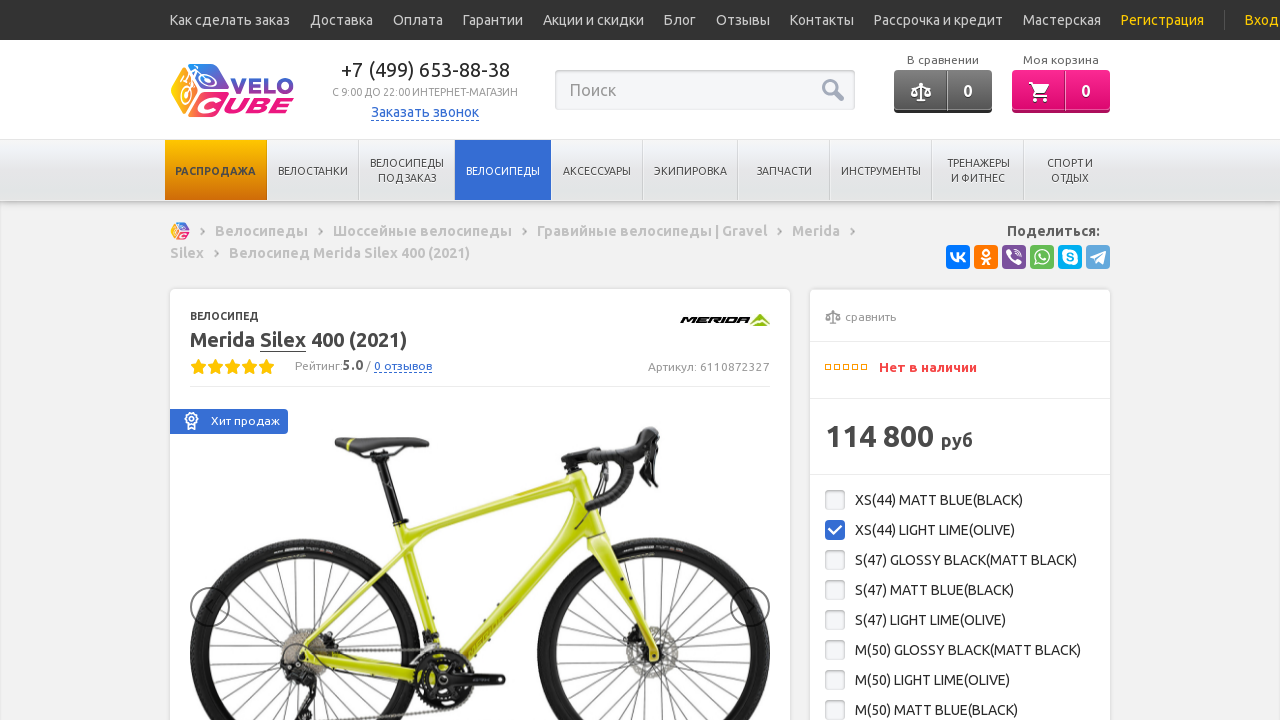

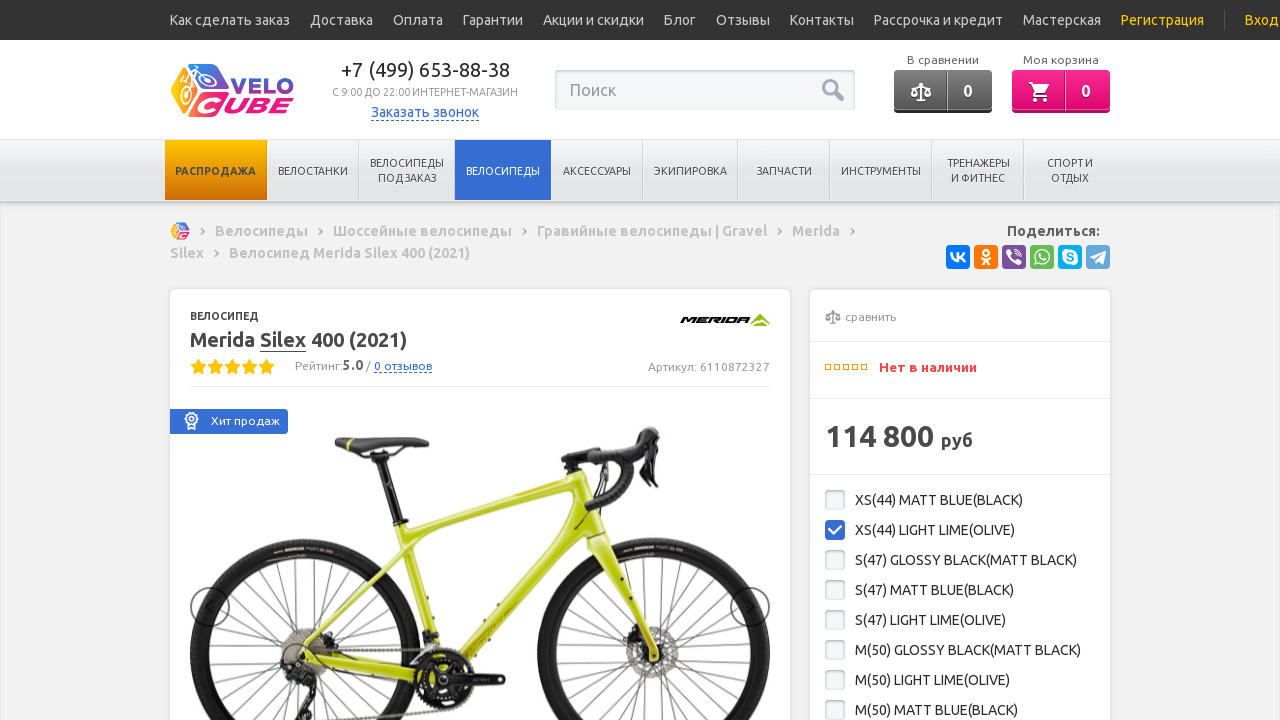